Tests JavaScript scroll functionality by scrolling to absolute position, then scrolling by relative amounts up and down

Starting URL: https://www.selenium.dev/selenium/web/scrolling_tests/frame_with_nested_scrolling_frame_out_of_view.html

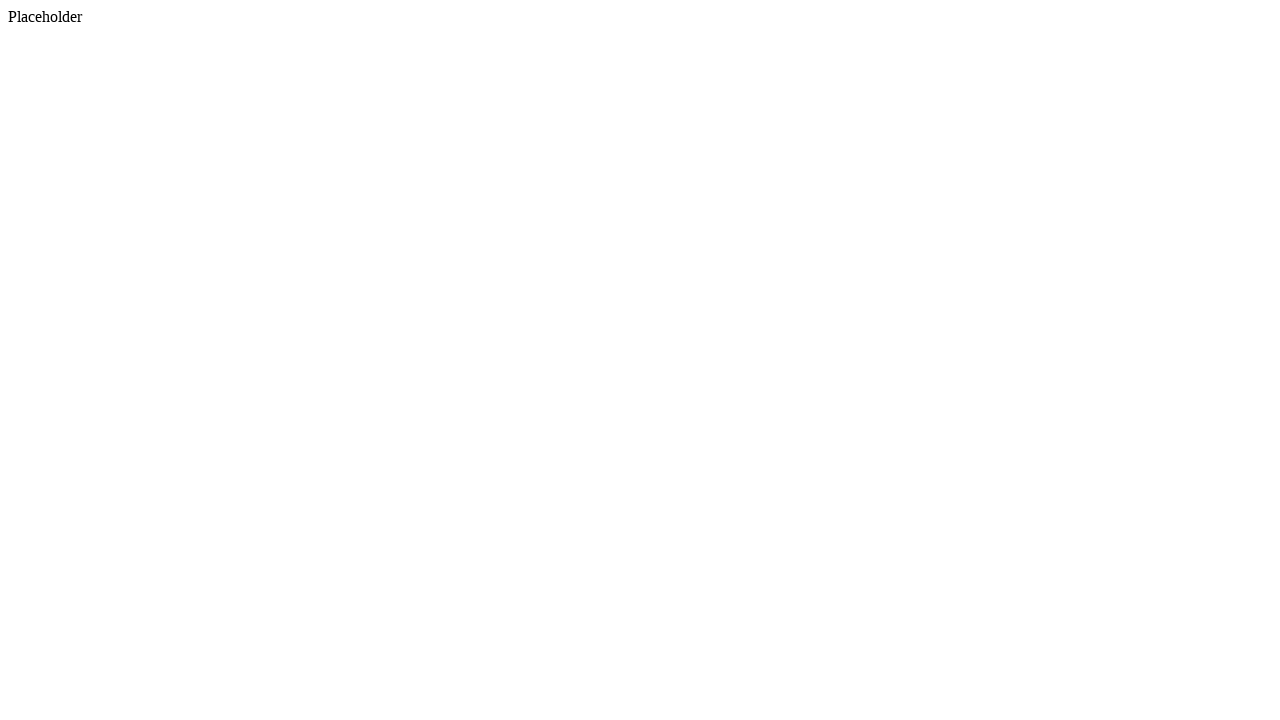

Navigated to scrolling test page
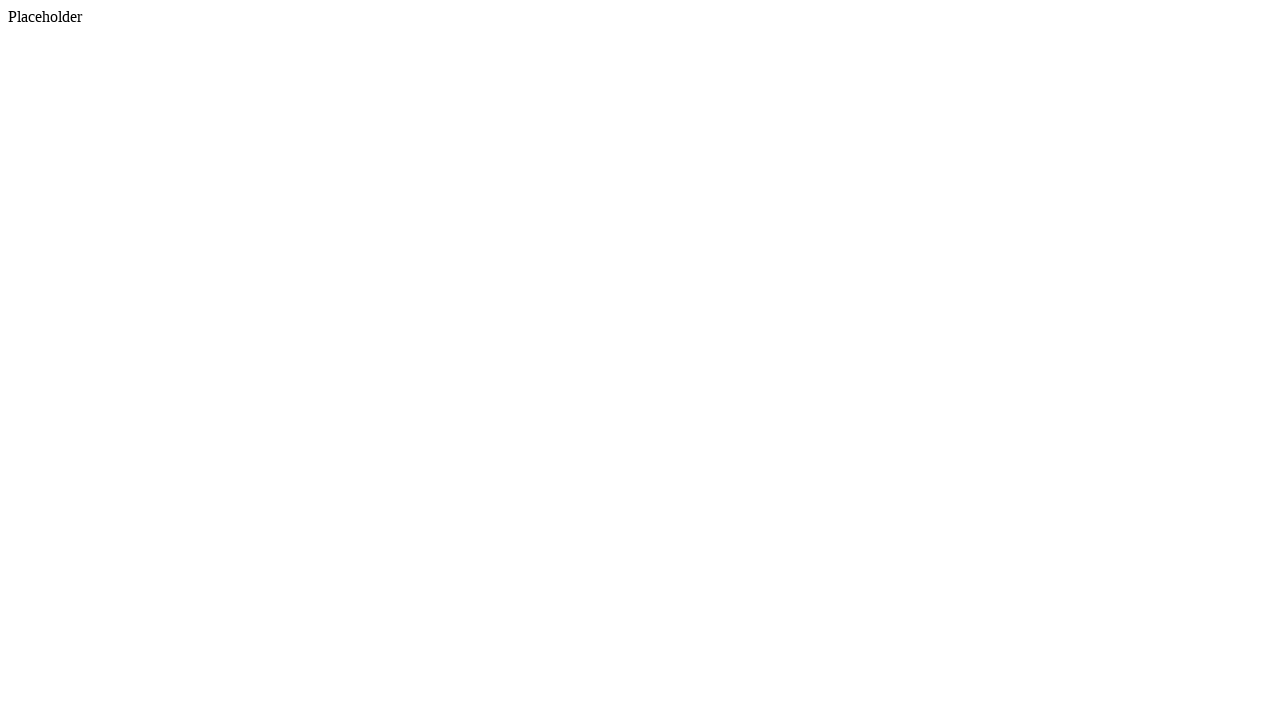

Scrolled to absolute position 500px from top
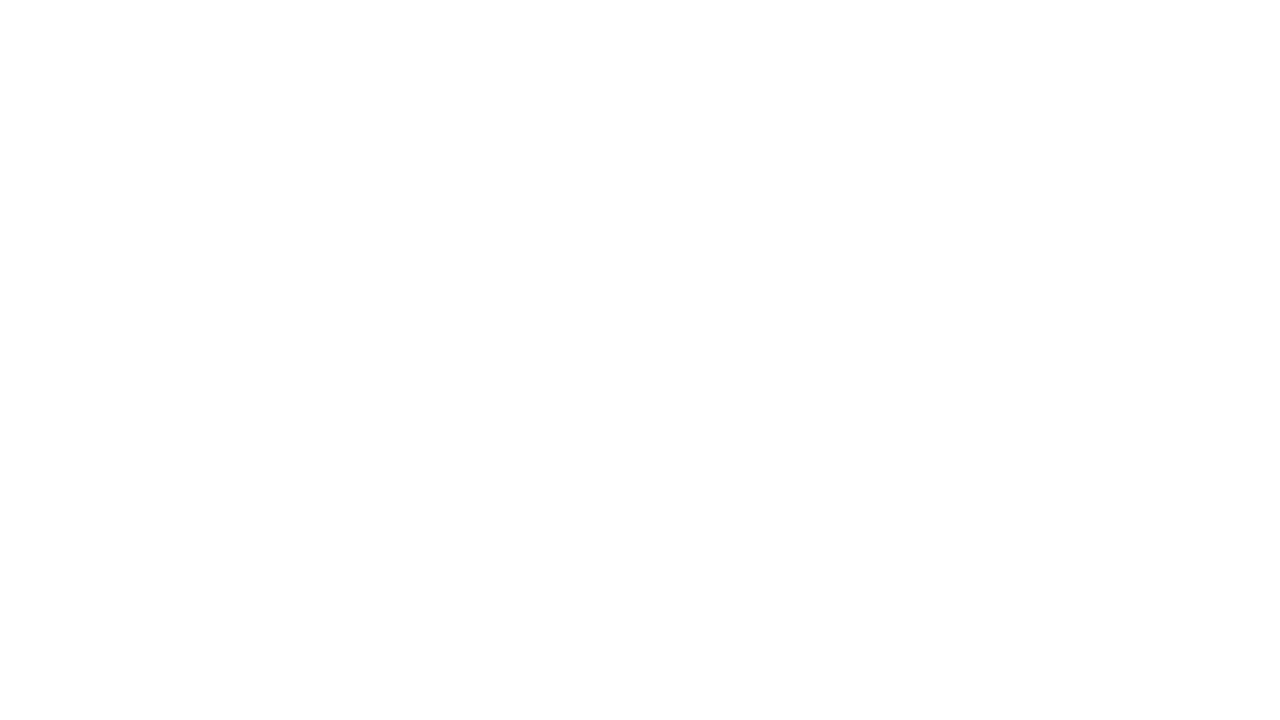

Scrolled down by 500px from current position
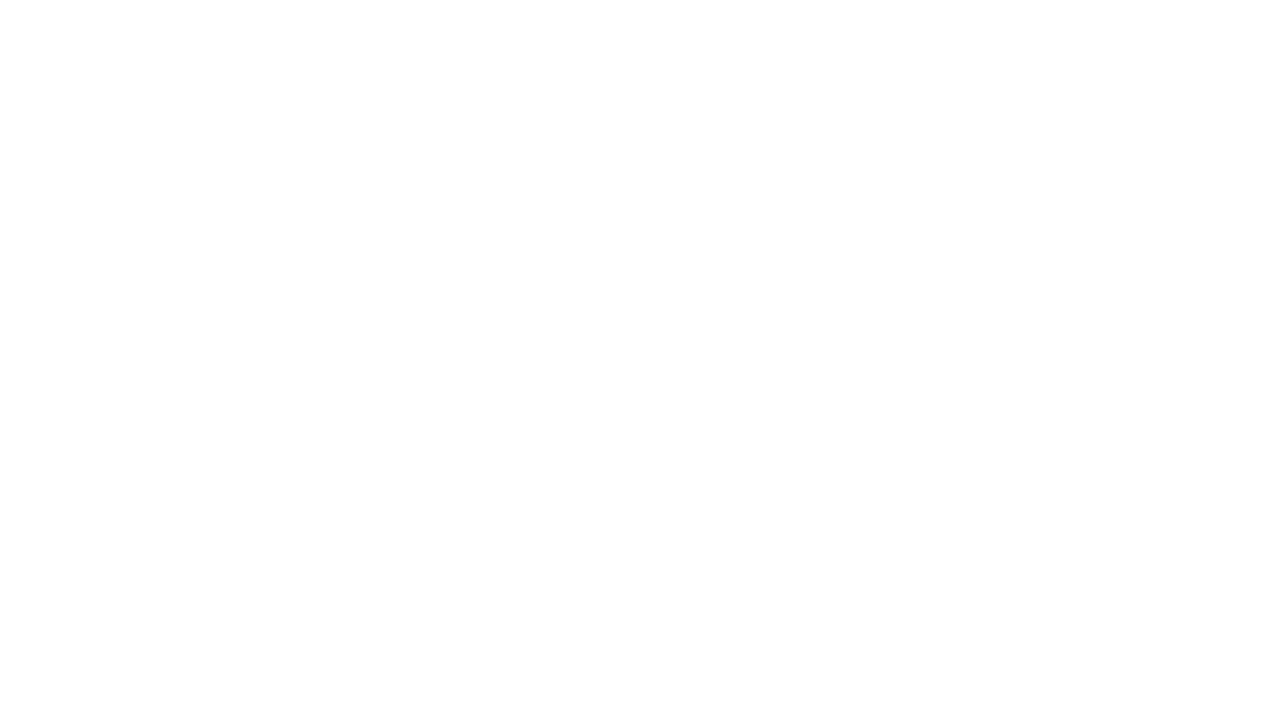

Scrolled up by 500px from current position
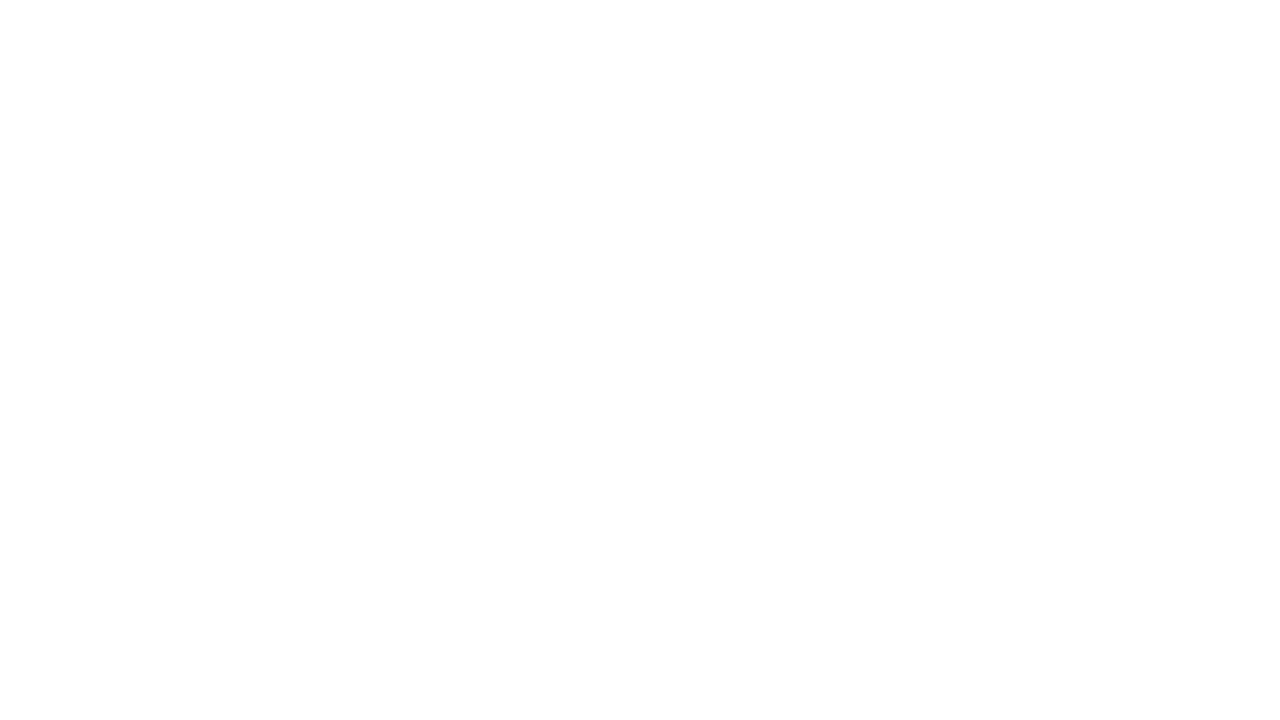

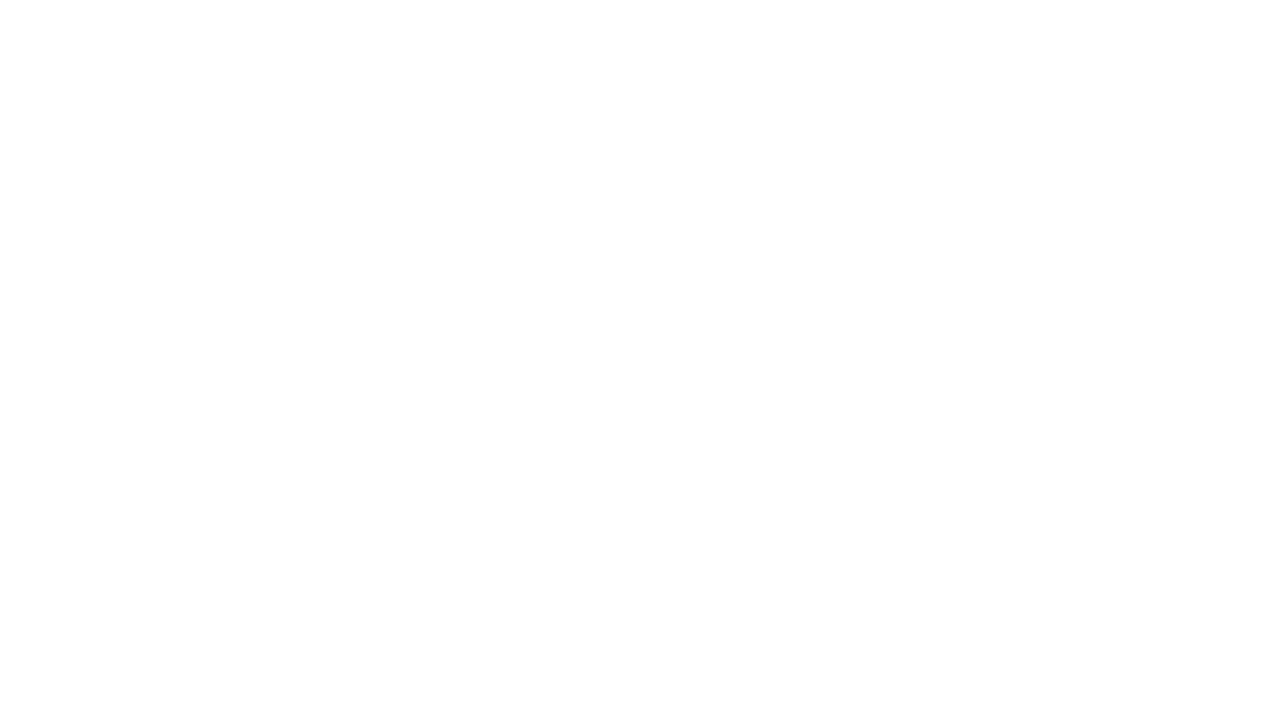